Tests a text box form by filling in user name, email, current address, and permanent address fields, then submitting the form.

Starting URL: https://demoqa.com/text-box

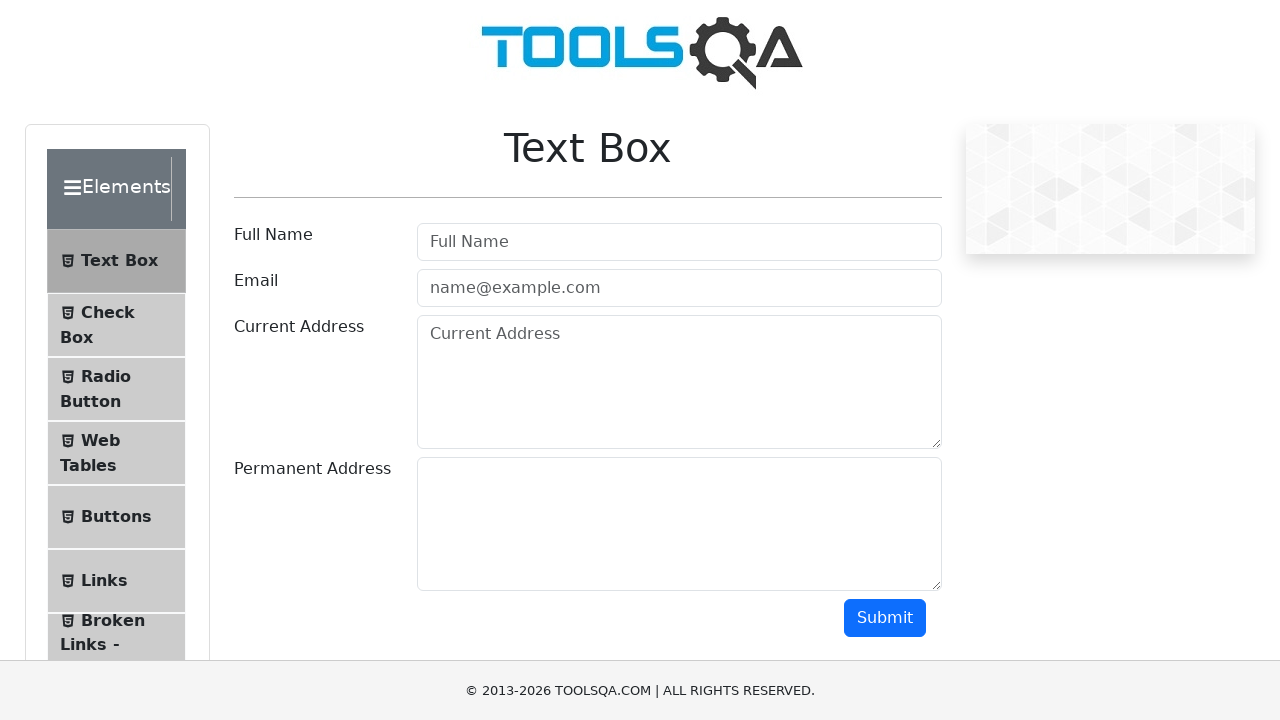

Filled user name field with 'Himanshu' on input#userName
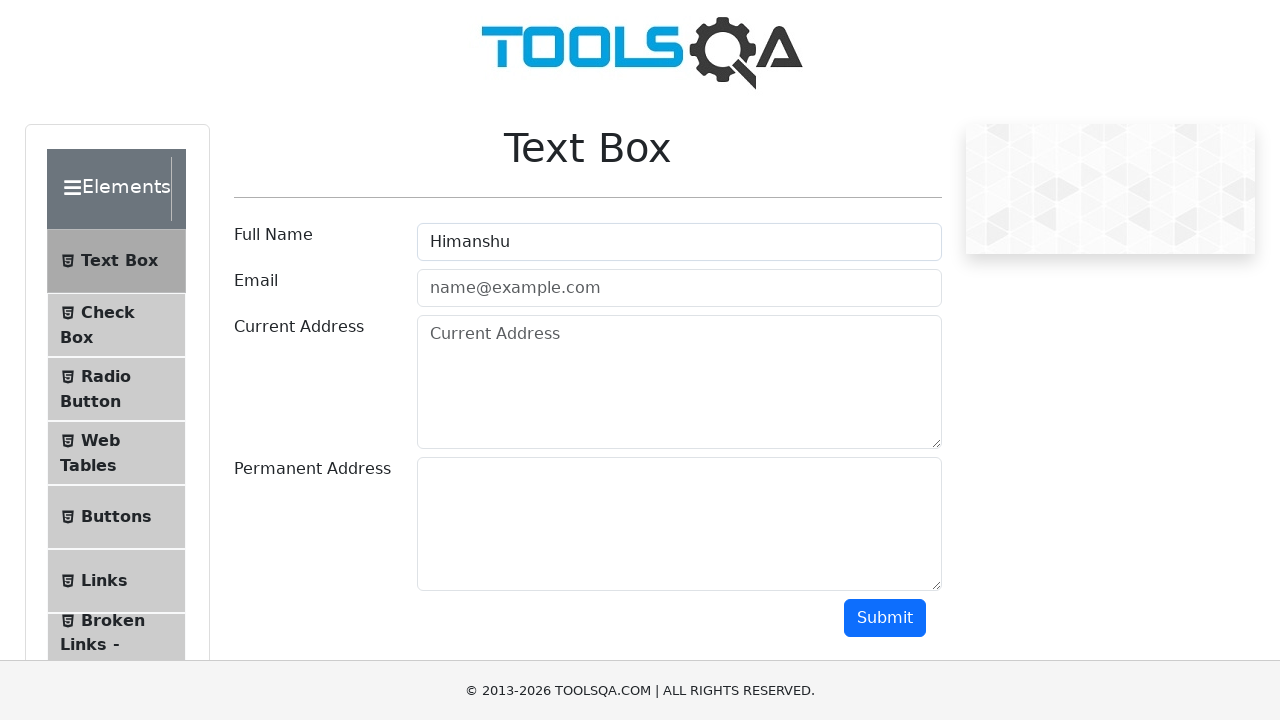

Filled email field with 'himanshuyt20@gmail.com' on input#userEmail
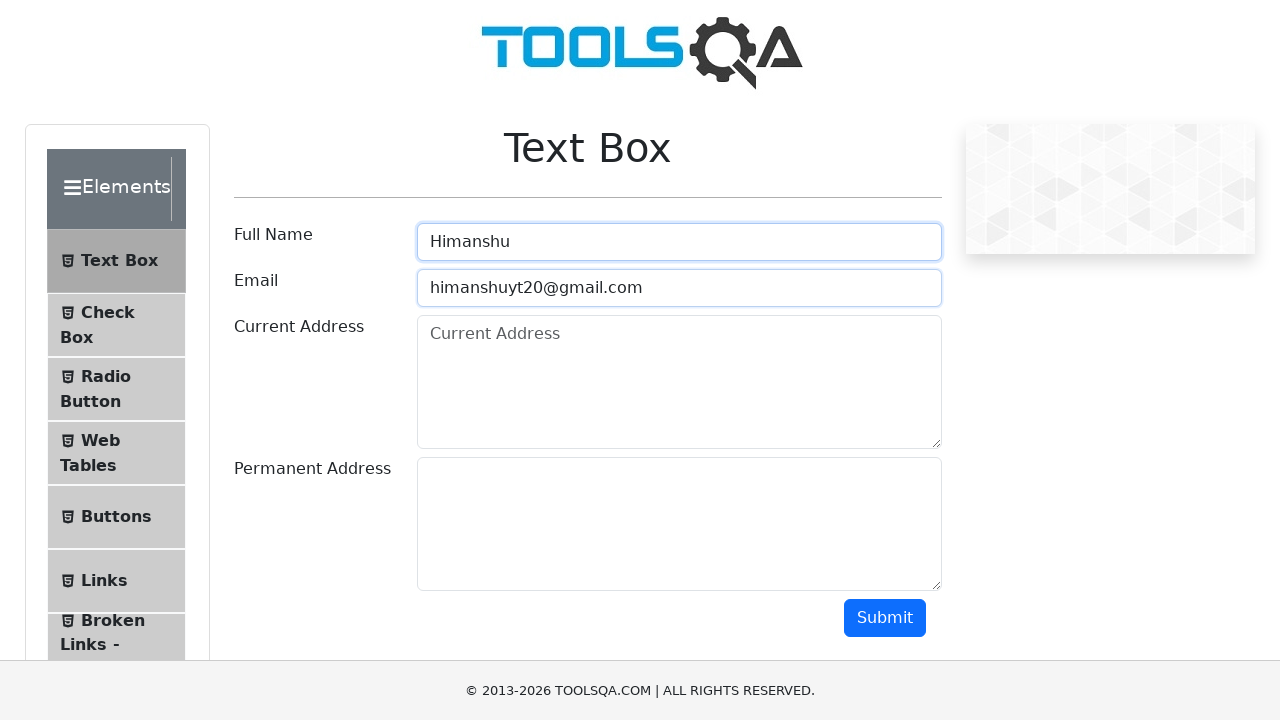

Filled current address field with 'Nakhate wasti, rahatani, Pune' on textarea#currentAddress
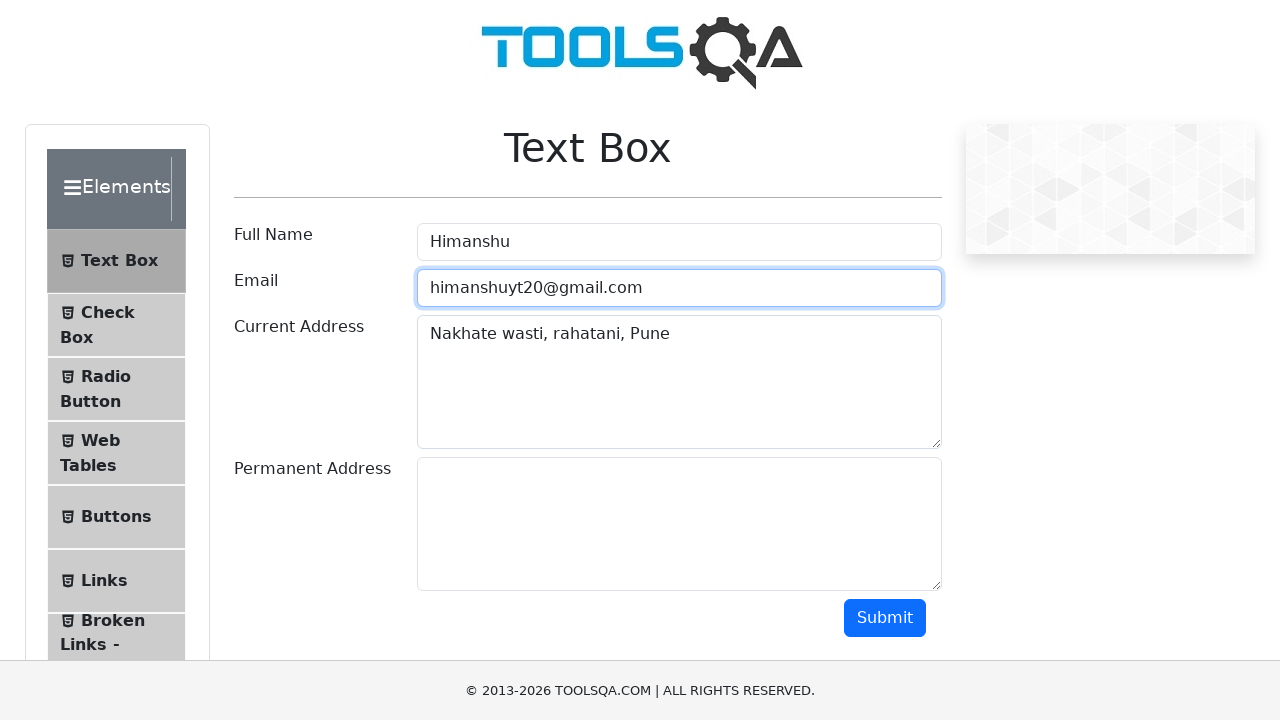

Filled permanent address field with 'Nakhate wasti, rahatani, Pune' on textarea#permanentAddress
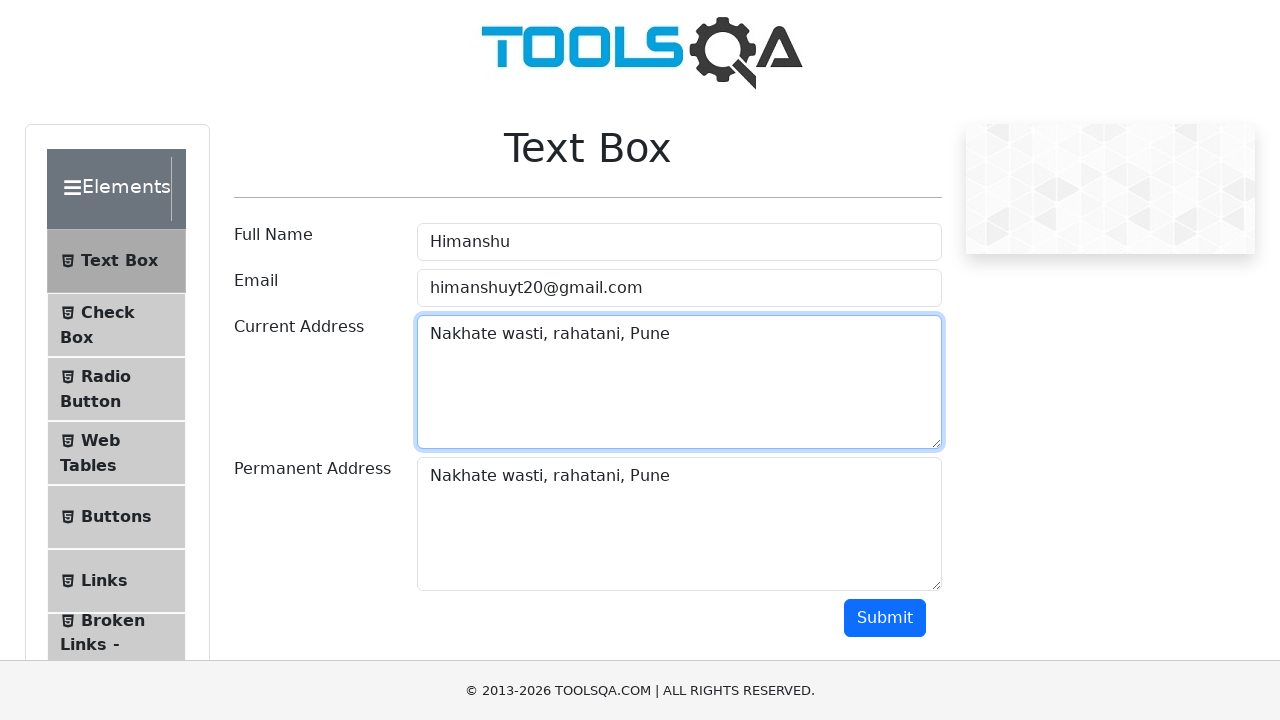

Clicked submit button to submit the form at (885, 618) on #submit
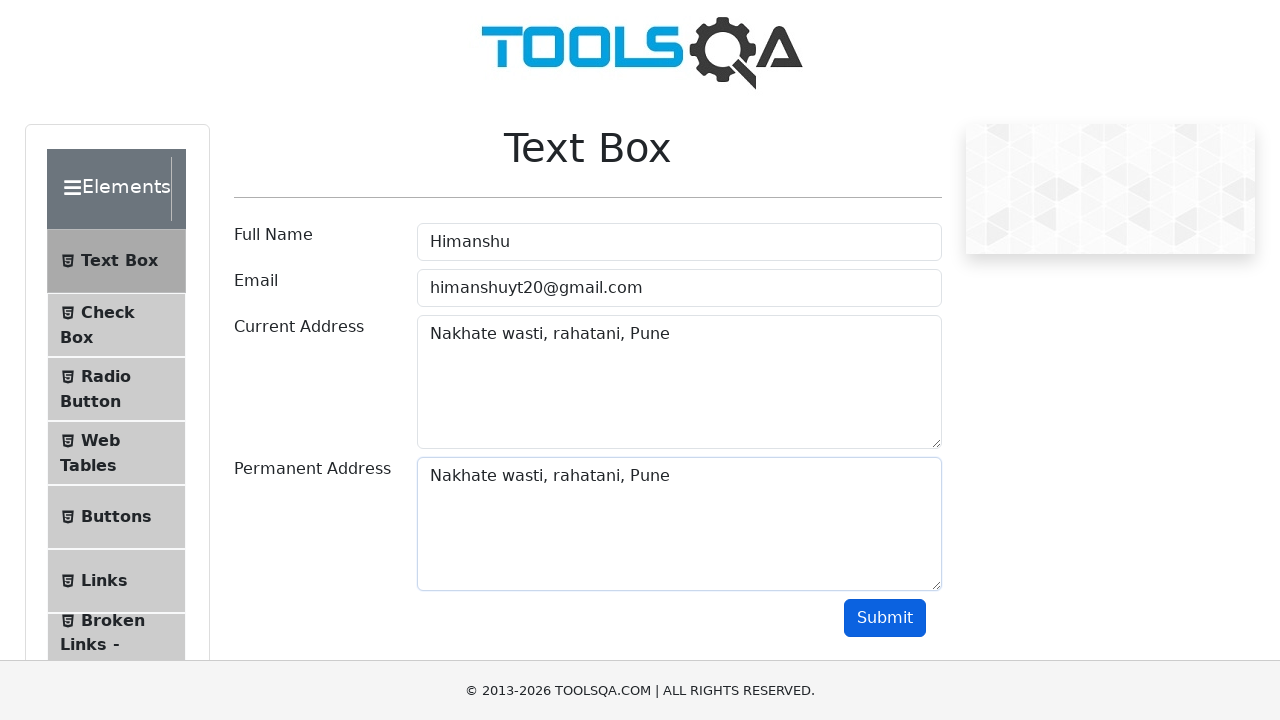

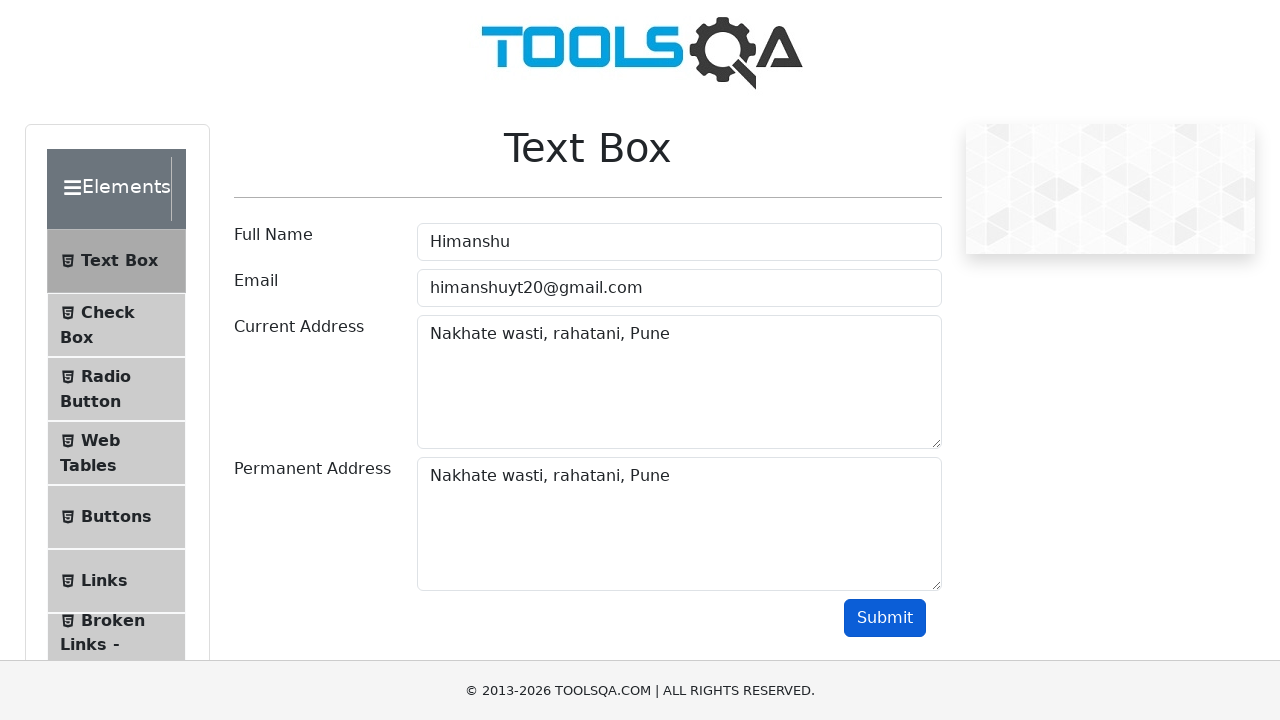